Tests that the Clear completed button displays the correct text after marking an item complete

Starting URL: https://demo.playwright.dev/todomvc

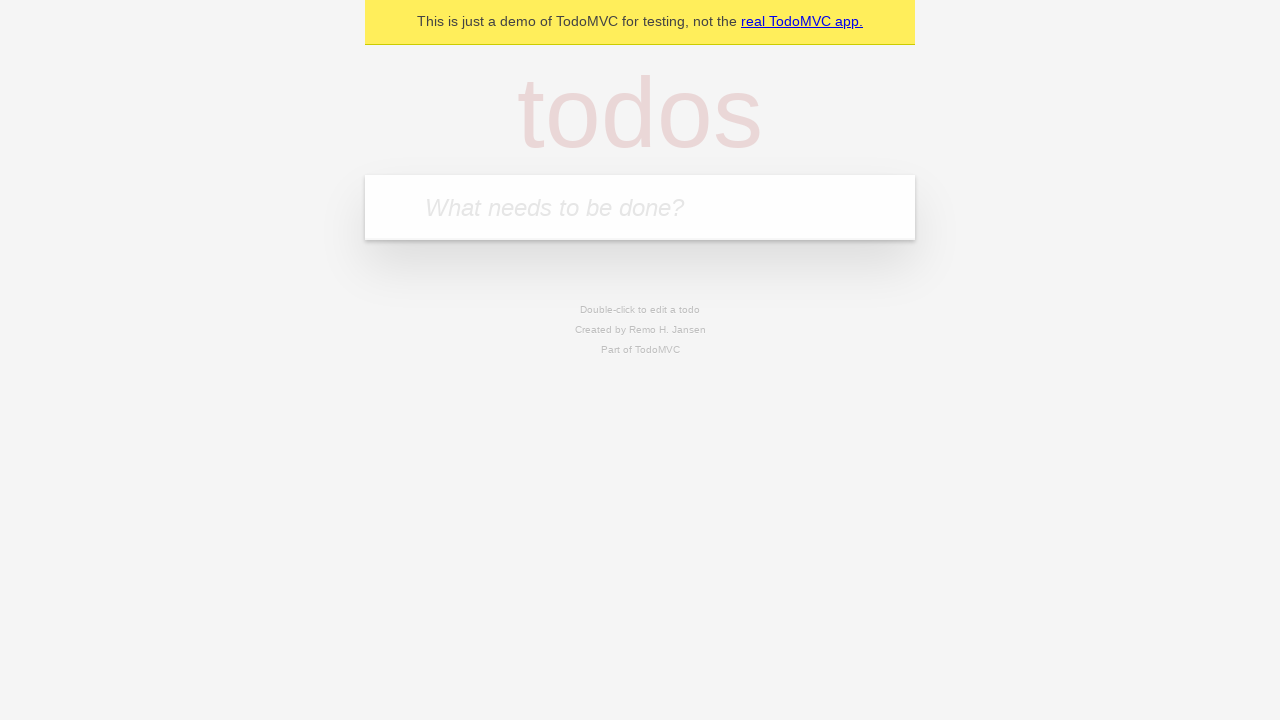

Filled todo input with 'buy some cheese' on internal:attr=[placeholder="What needs to be done?"i]
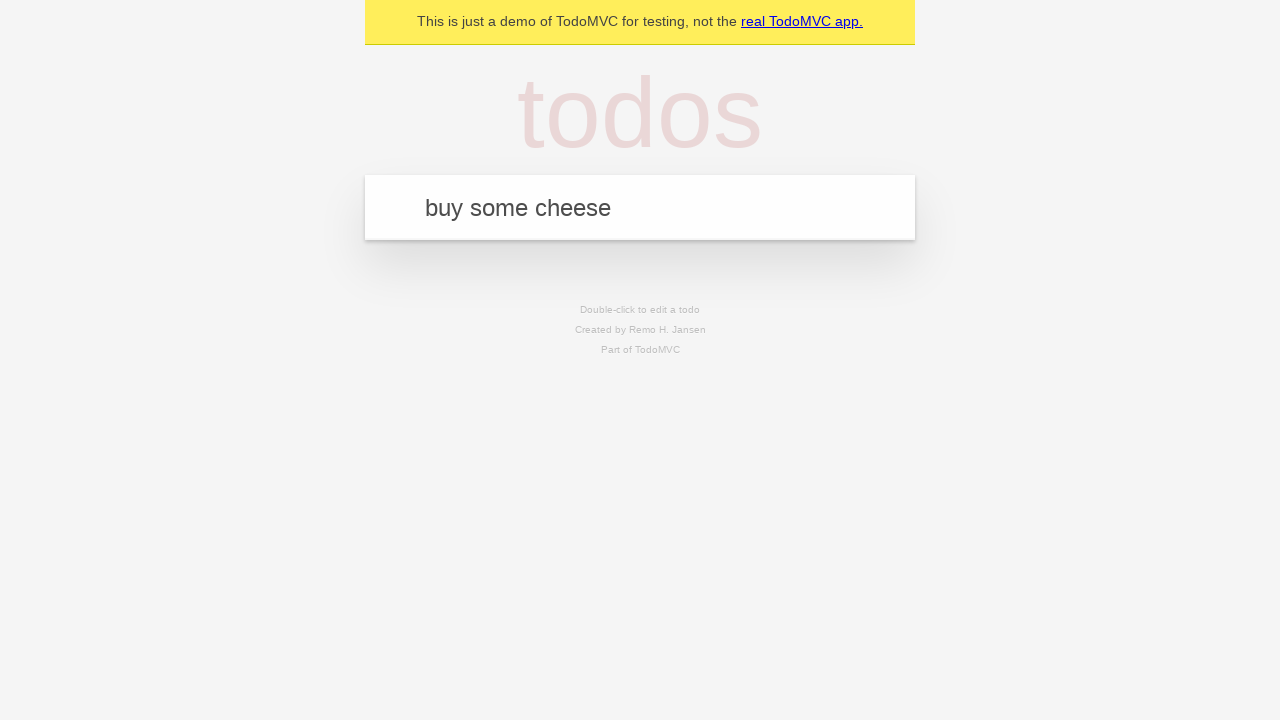

Pressed Enter to add first todo on internal:attr=[placeholder="What needs to be done?"i]
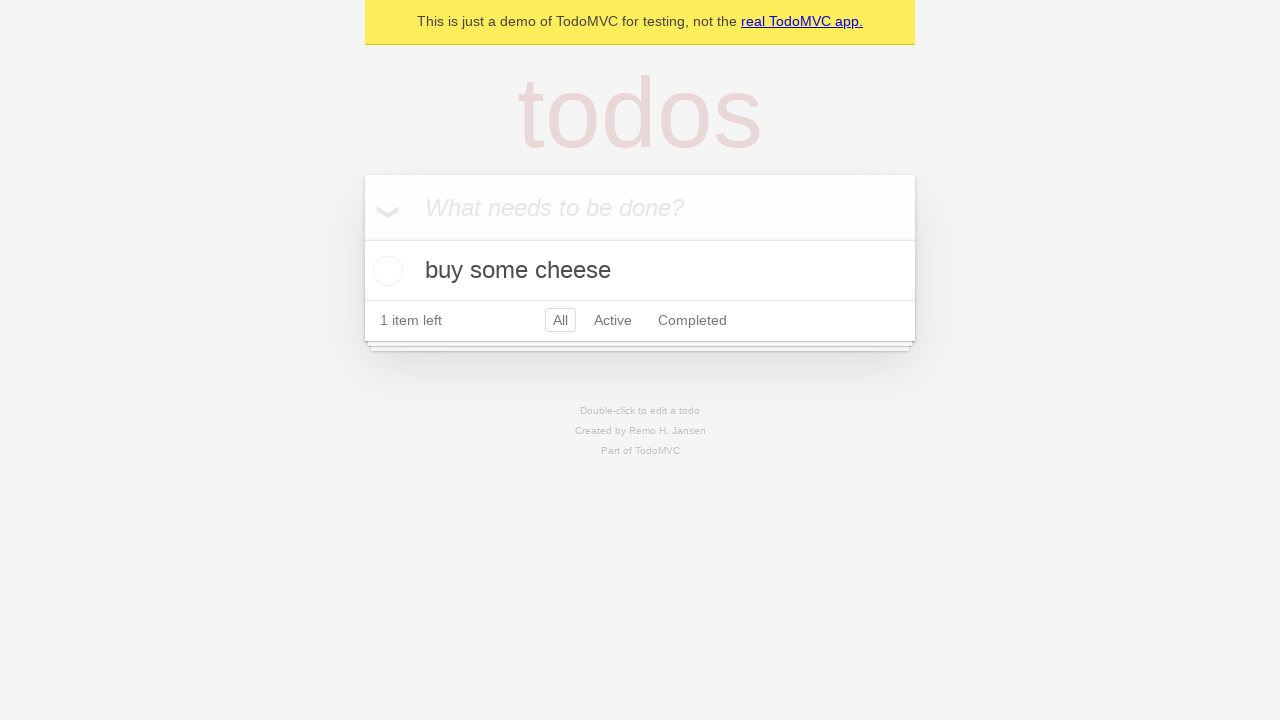

Filled todo input with 'feed the cat' on internal:attr=[placeholder="What needs to be done?"i]
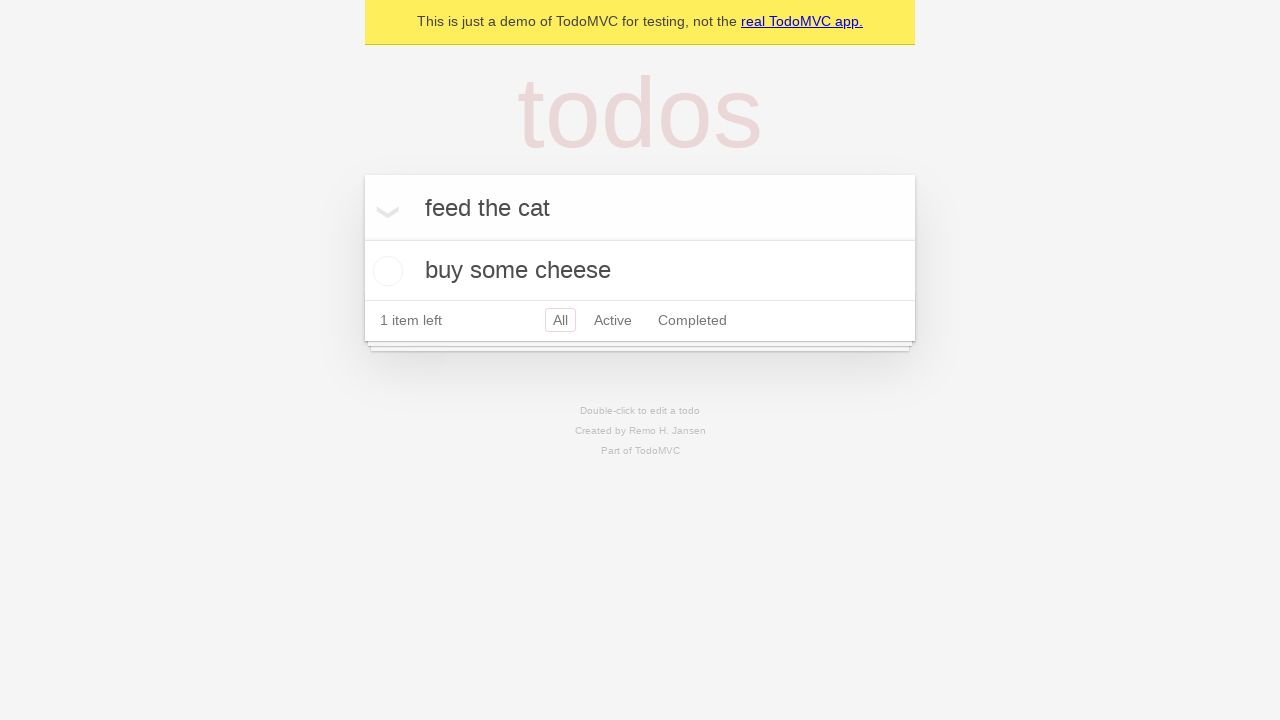

Pressed Enter to add second todo on internal:attr=[placeholder="What needs to be done?"i]
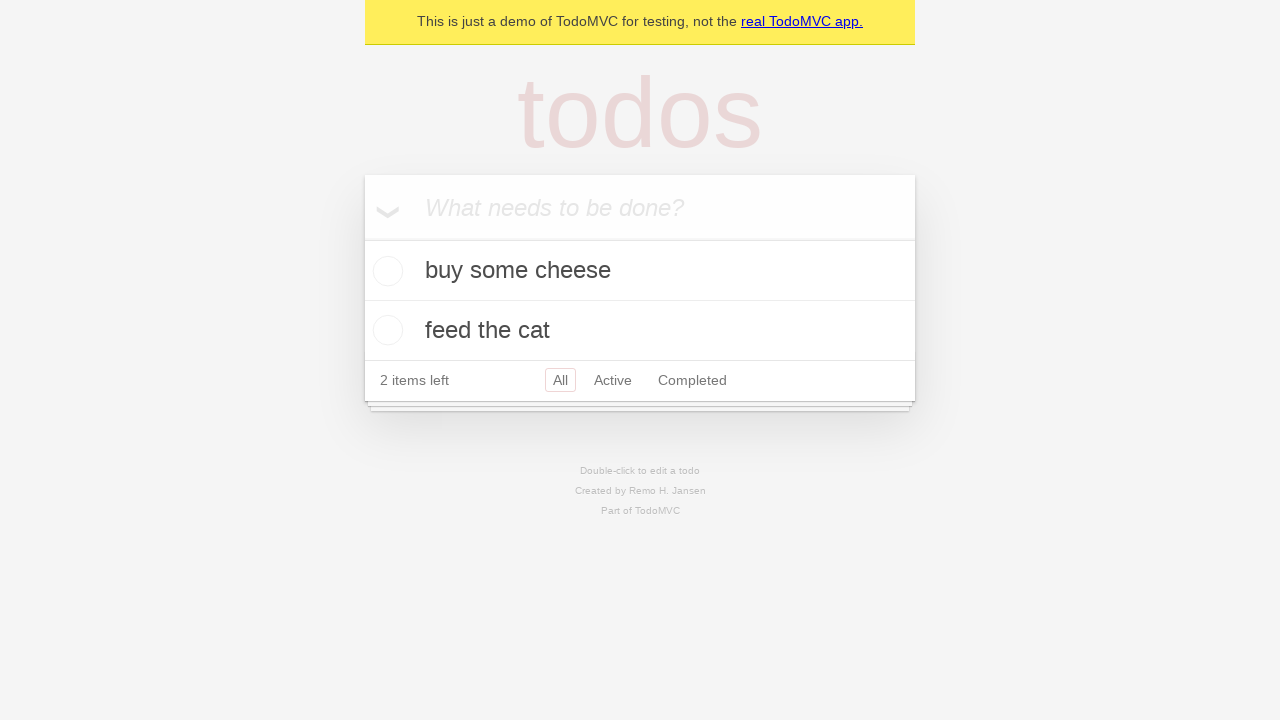

Filled todo input with 'book a doctors appointment' on internal:attr=[placeholder="What needs to be done?"i]
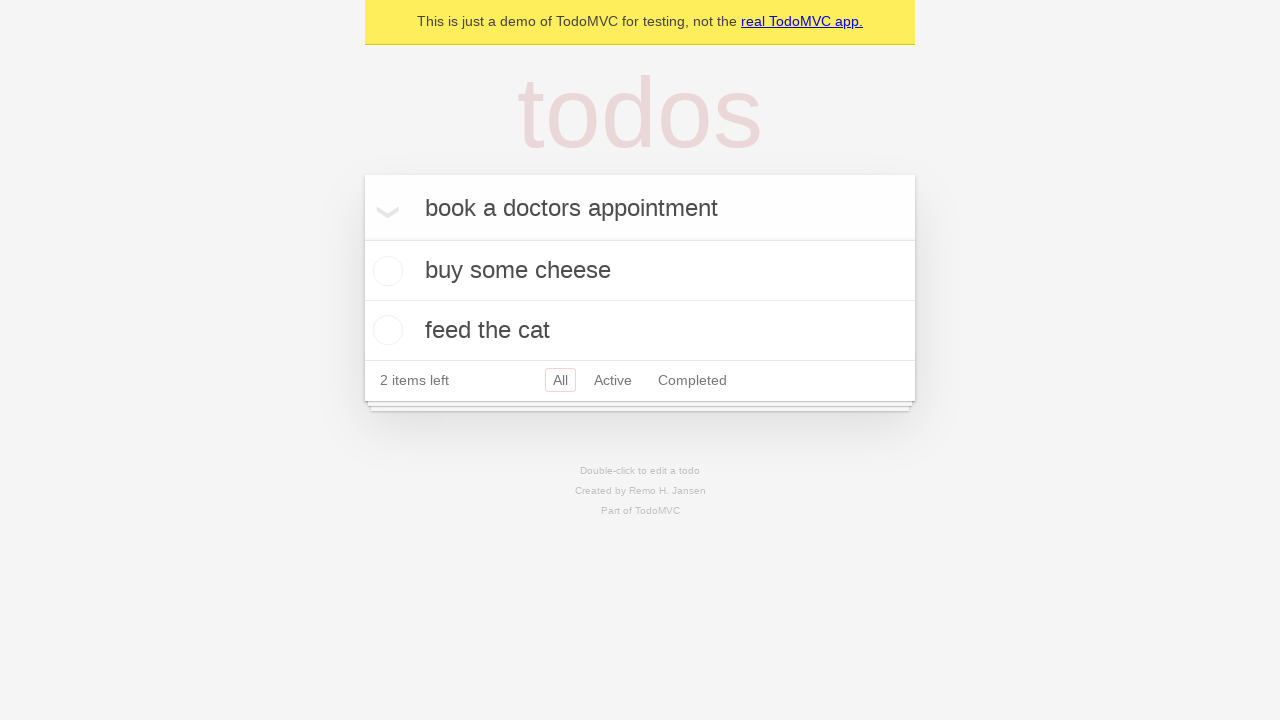

Pressed Enter to add third todo on internal:attr=[placeholder="What needs to be done?"i]
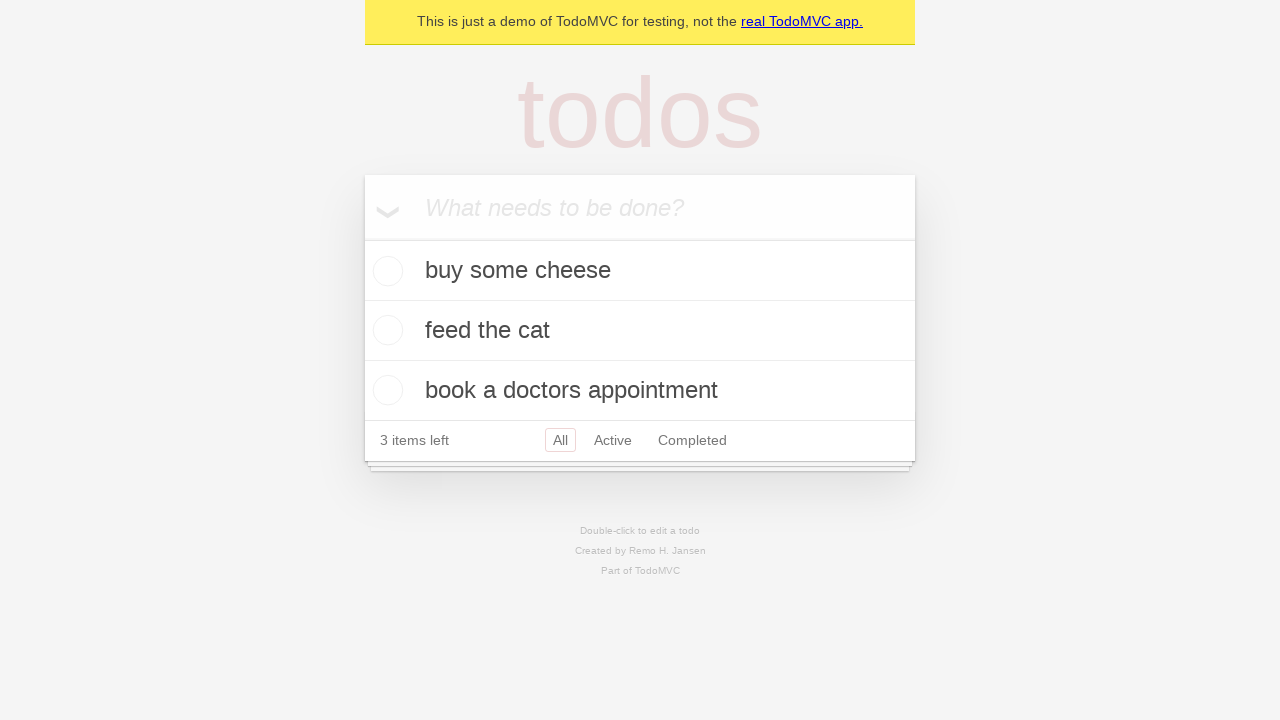

Waited for all three todo items to load
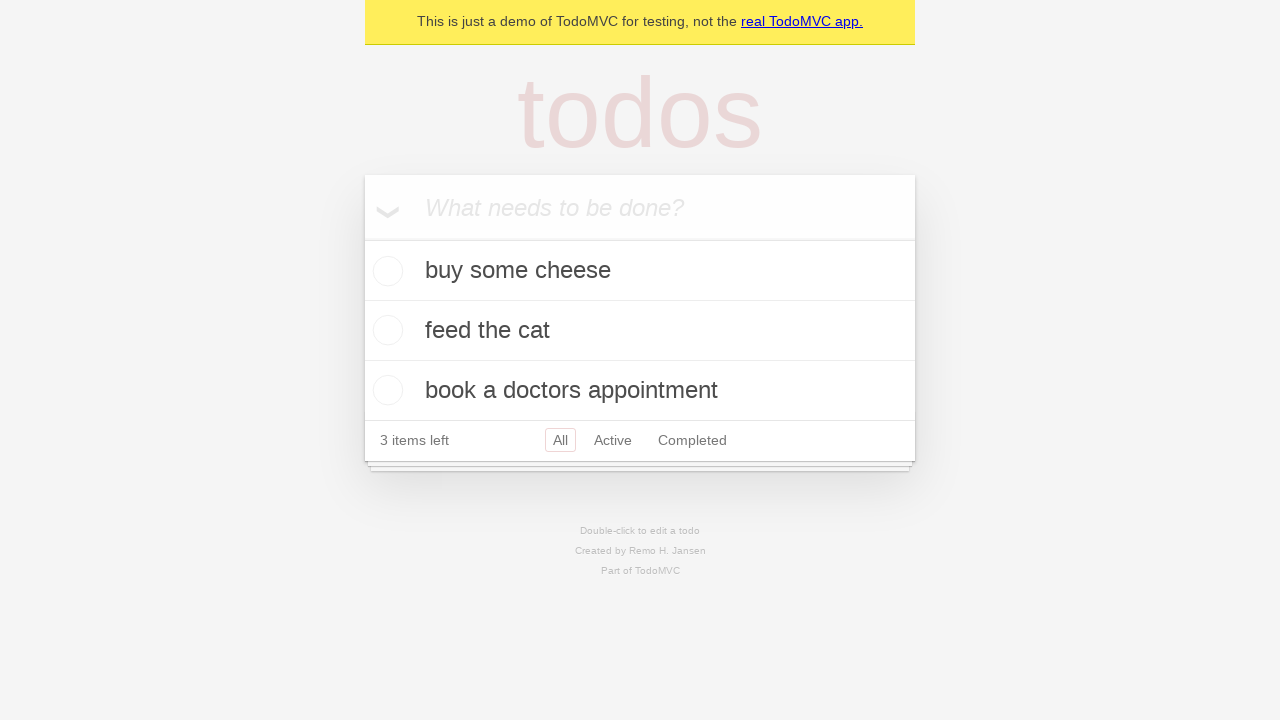

Marked first todo as completed at (385, 271) on .todo-list li .toggle >> nth=0
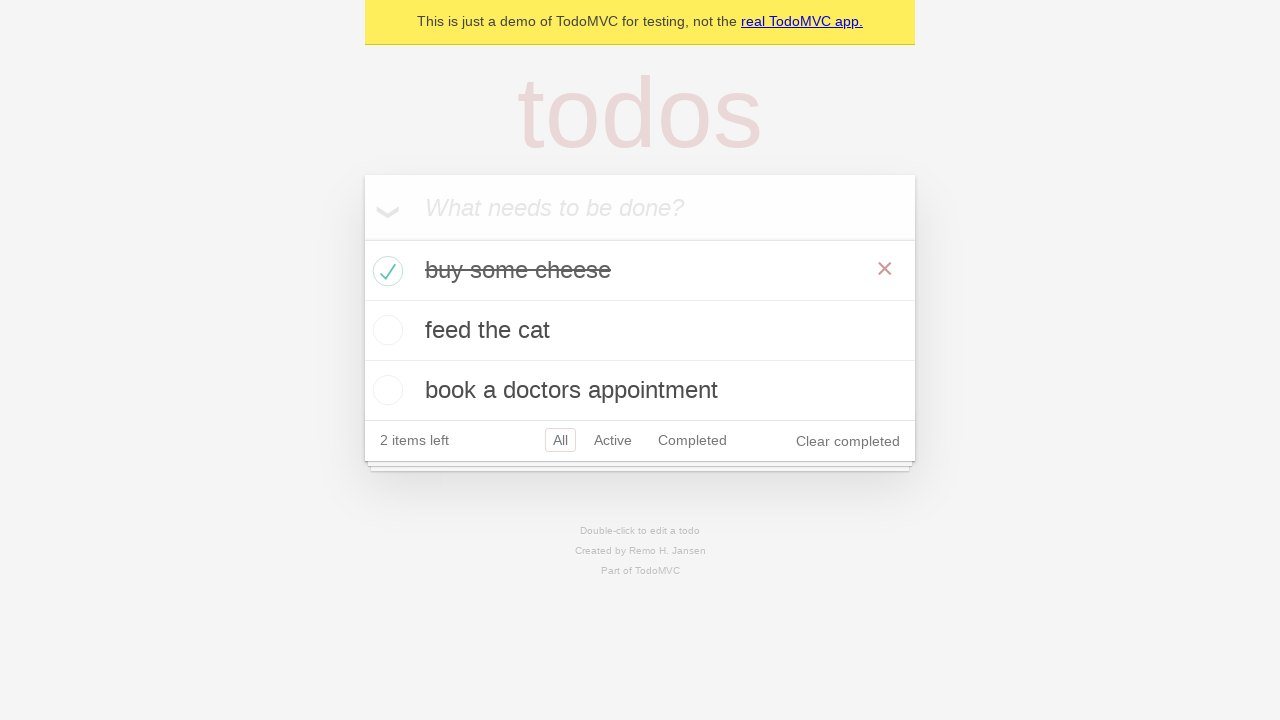

Clear completed button appeared after marking item complete
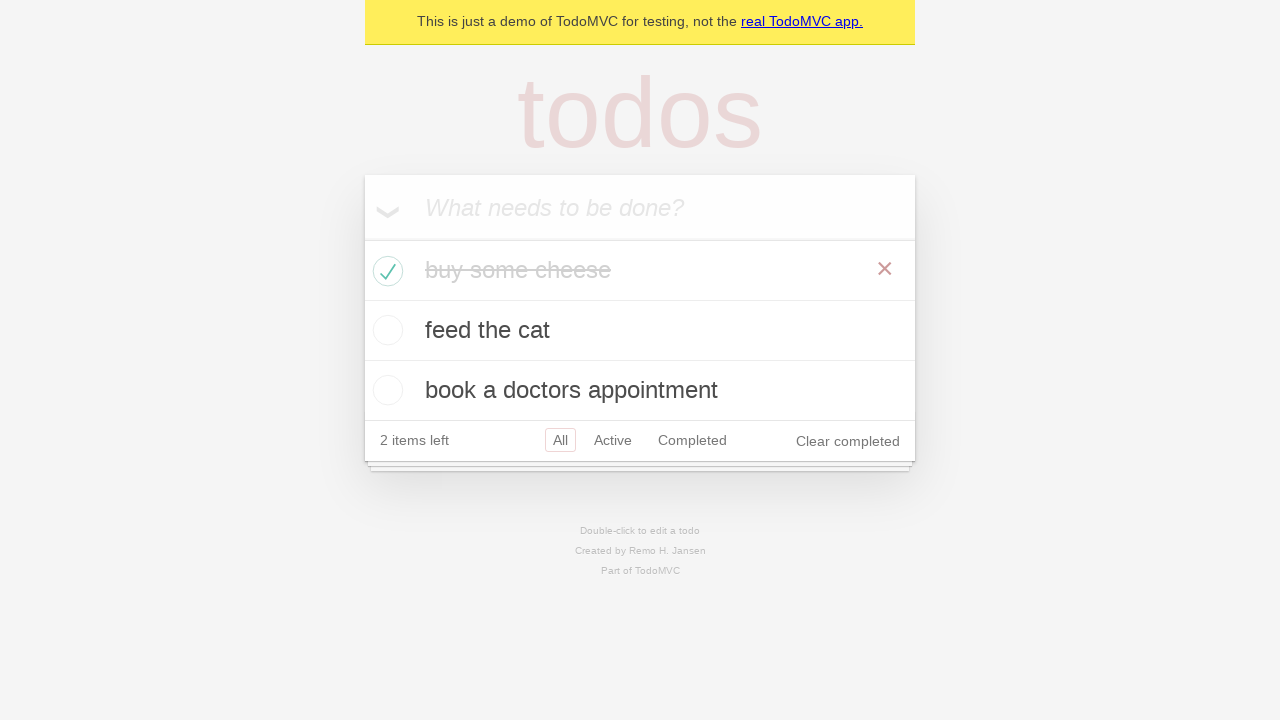

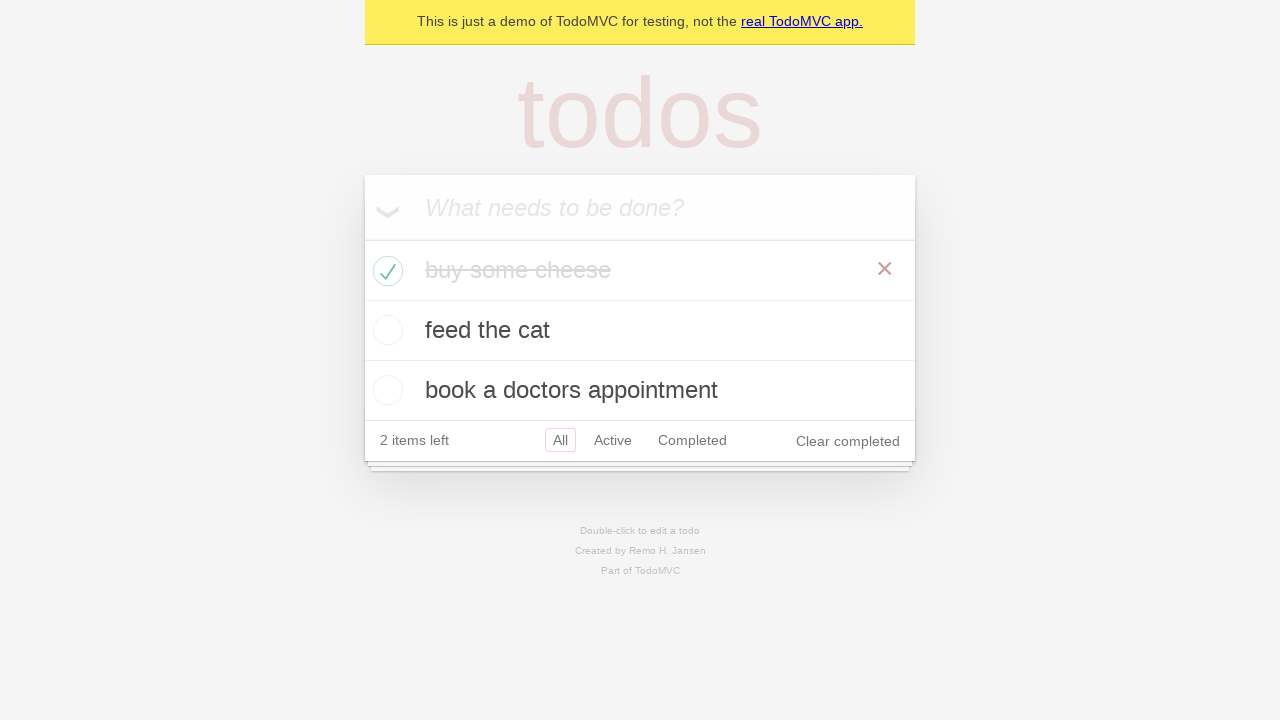